Tests displaying all todo items after navigating between filters

Starting URL: https://demo.playwright.dev/todomvc

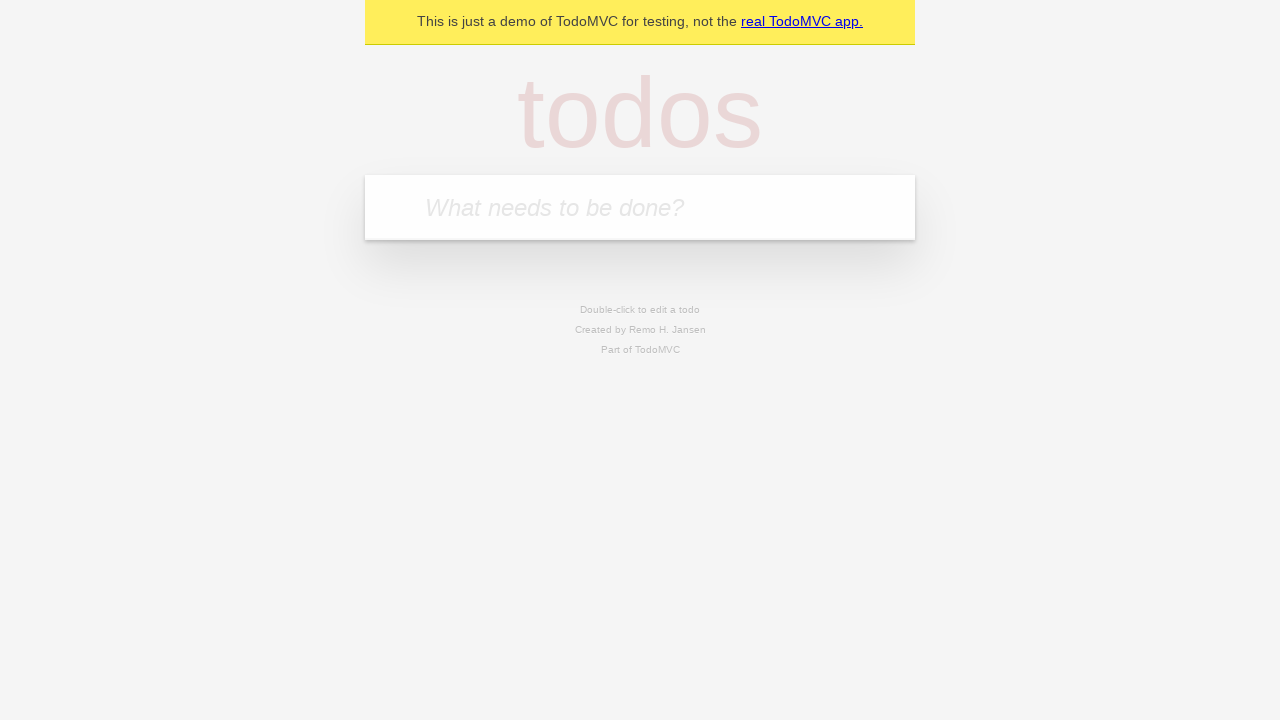

Filled todo input with 'buy some cheese' on internal:attr=[placeholder="What needs to be done?"i]
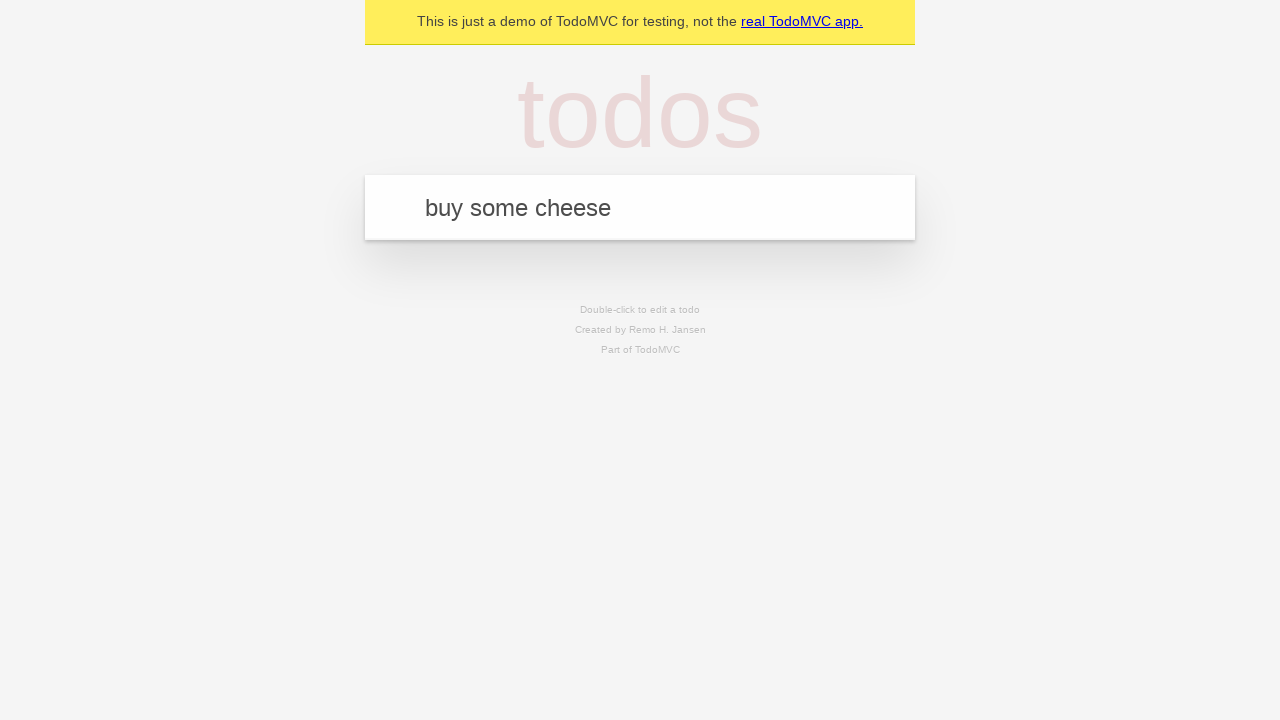

Pressed Enter to create todo 'buy some cheese' on internal:attr=[placeholder="What needs to be done?"i]
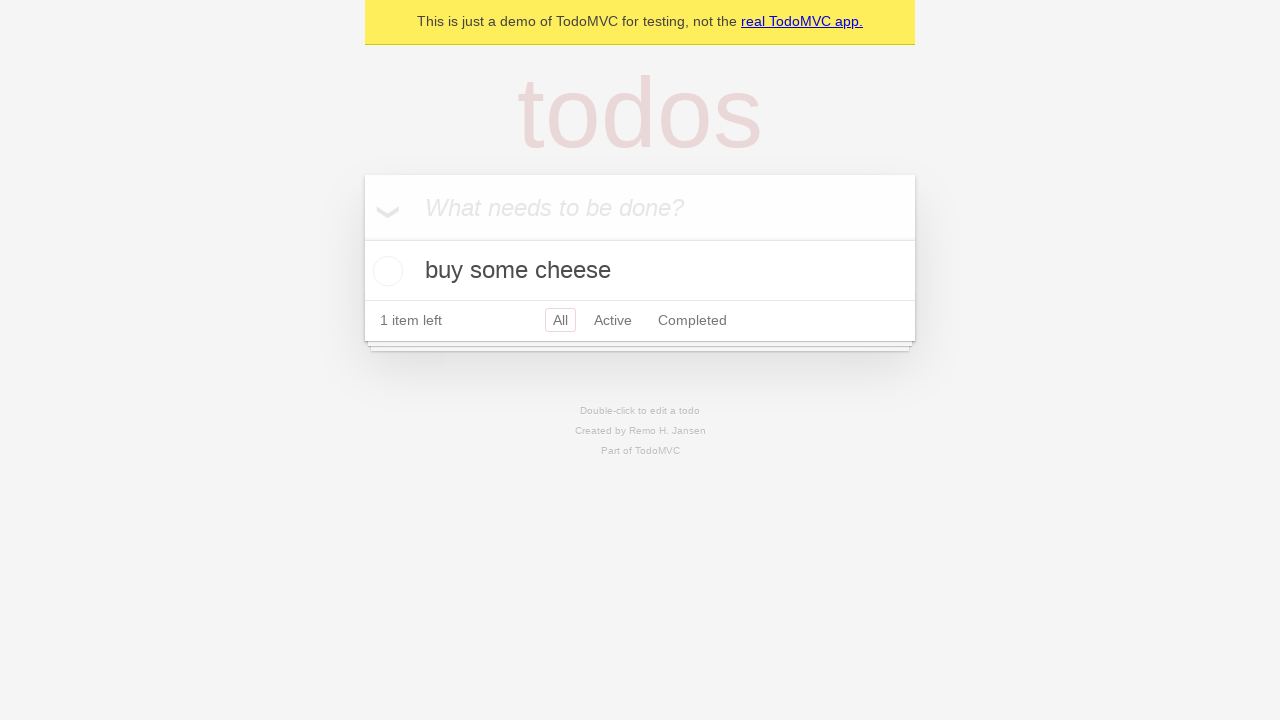

Filled todo input with 'feed the cat' on internal:attr=[placeholder="What needs to be done?"i]
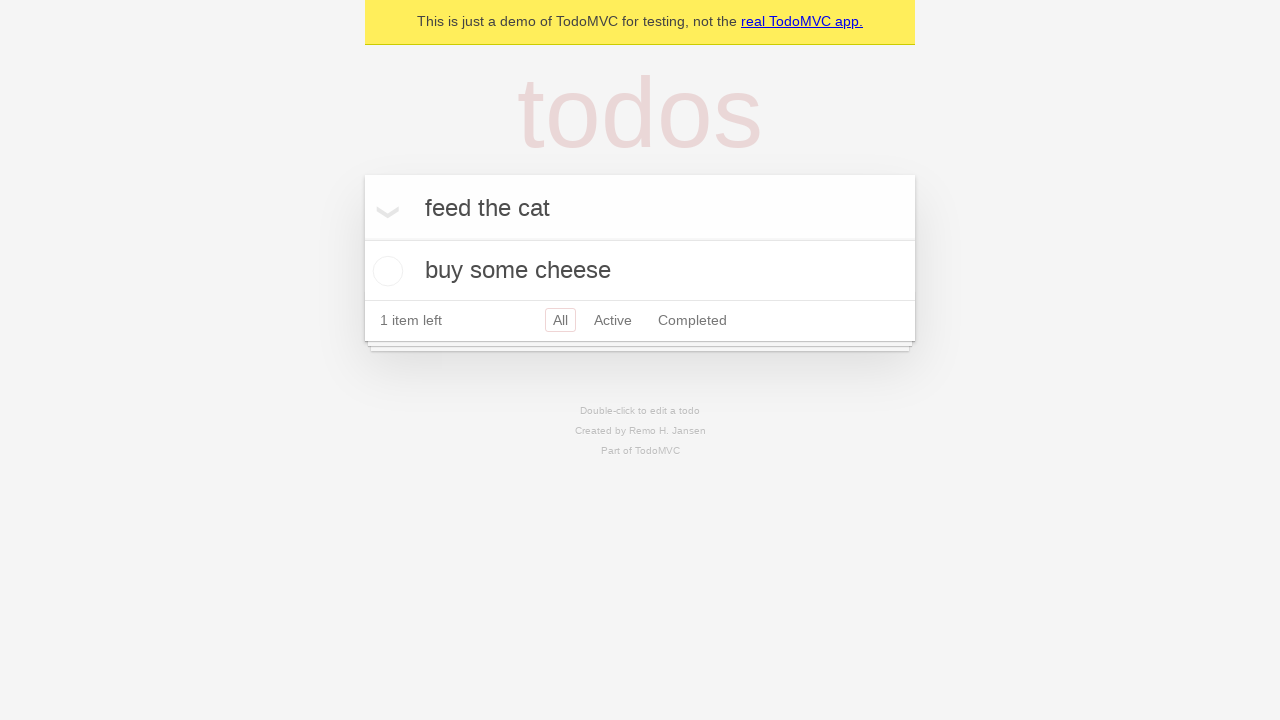

Pressed Enter to create todo 'feed the cat' on internal:attr=[placeholder="What needs to be done?"i]
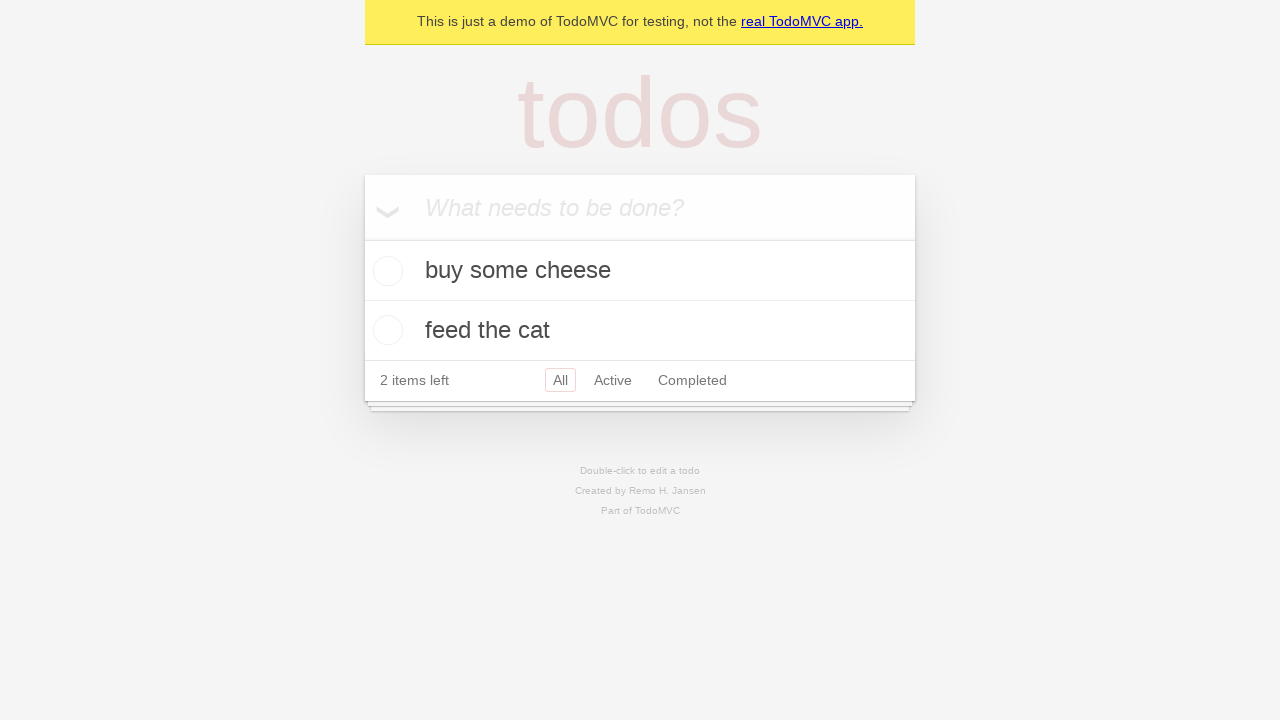

Filled todo input with 'book a doctors appointment' on internal:attr=[placeholder="What needs to be done?"i]
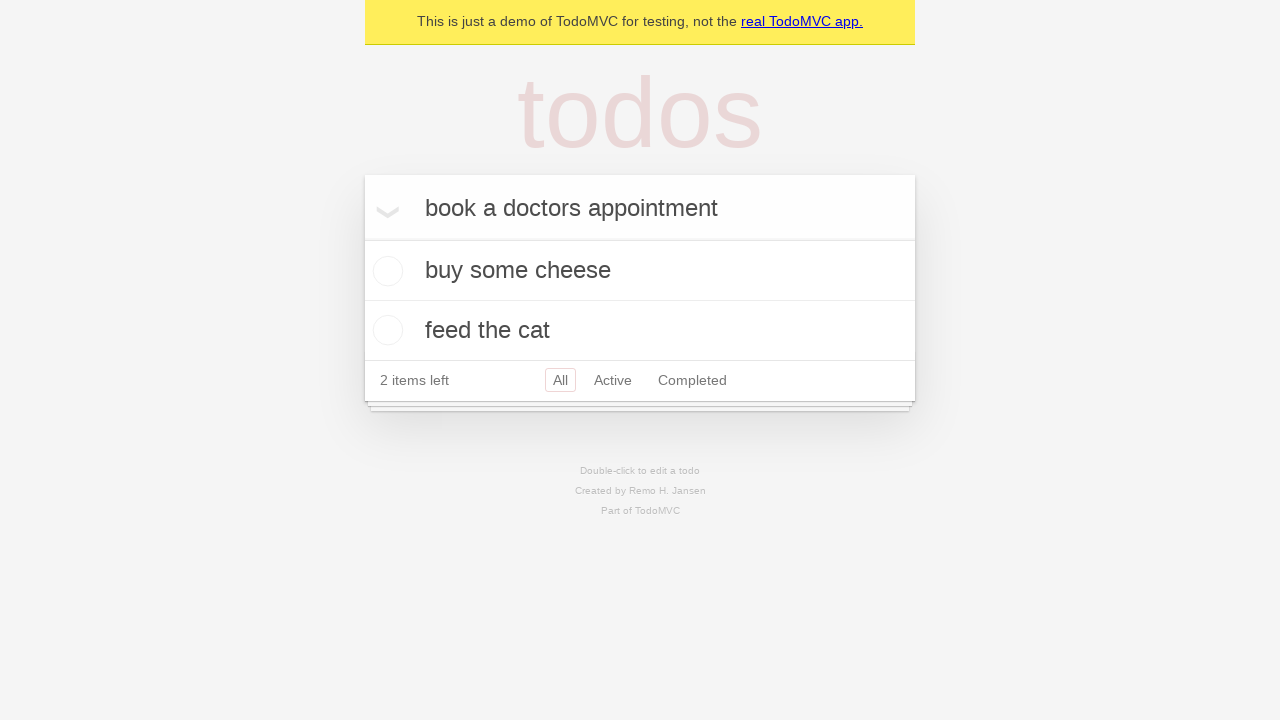

Pressed Enter to create todo 'book a doctors appointment' on internal:attr=[placeholder="What needs to be done?"i]
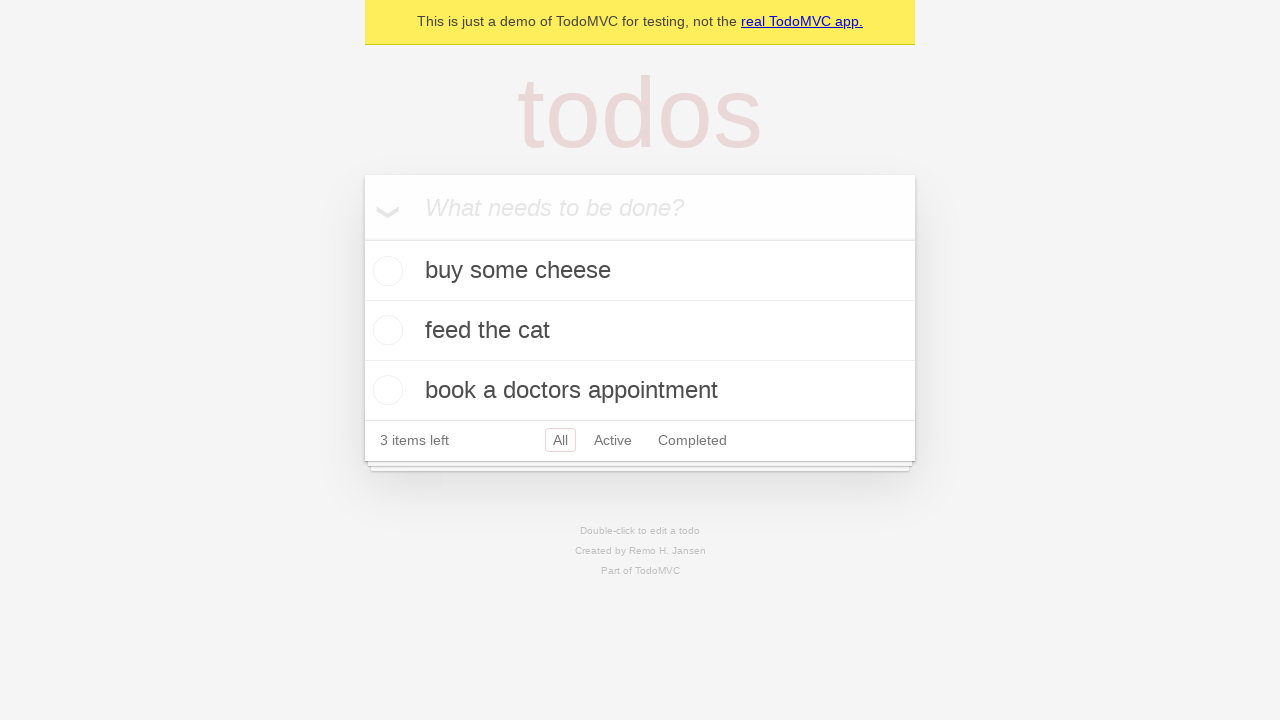

Waited for all 3 todos to be created
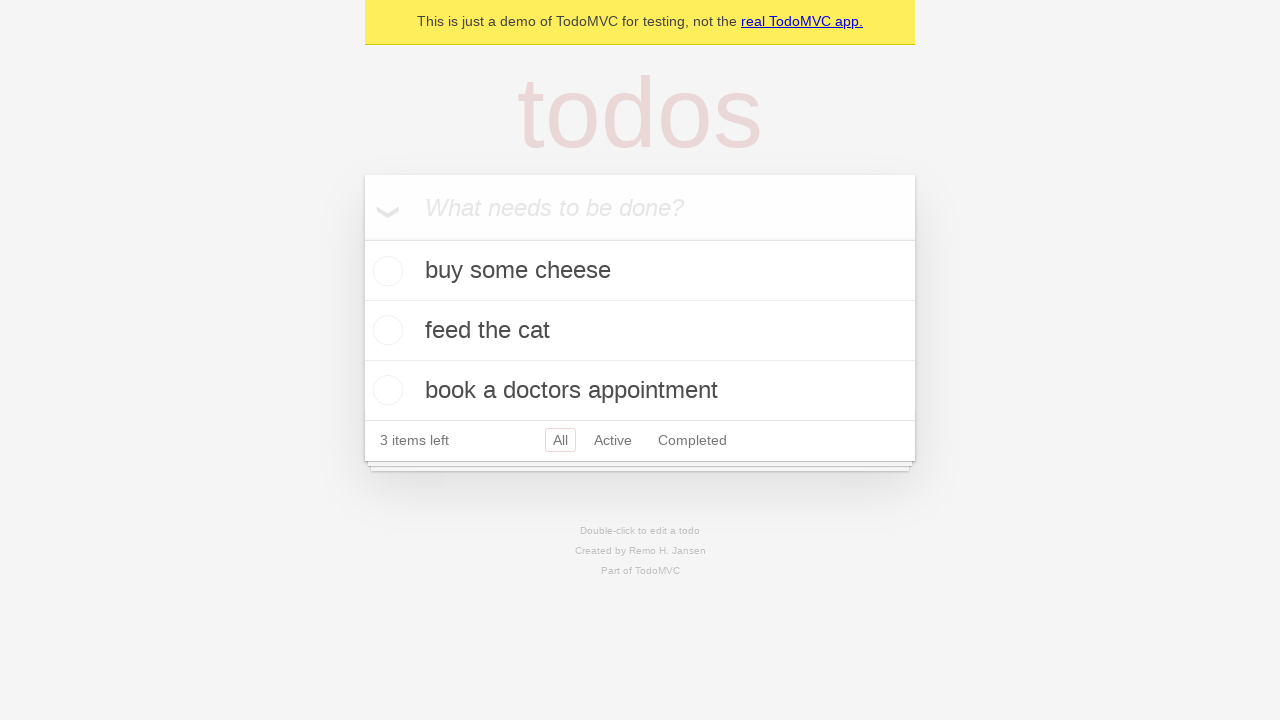

Checked the second todo item at (385, 330) on internal:testid=[data-testid="todo-item"s] >> nth=1 >> internal:role=checkbox
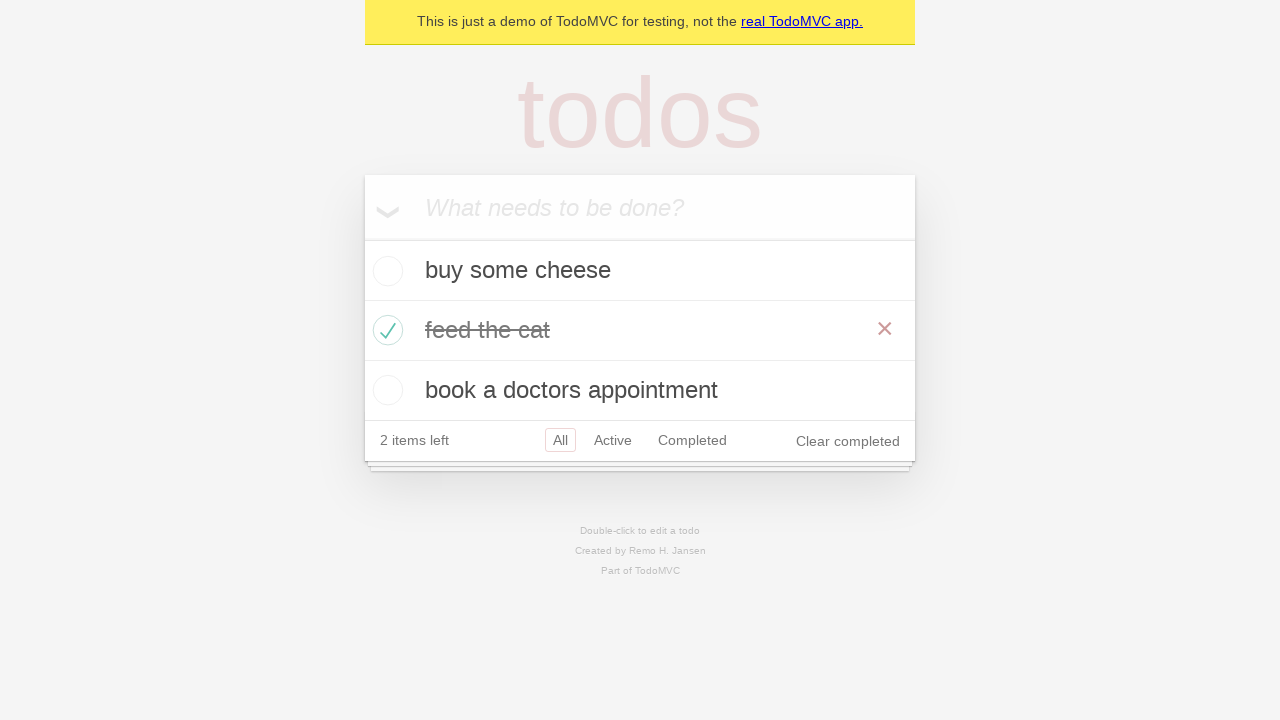

Clicked Active filter at (613, 440) on internal:role=link[name="Active"i]
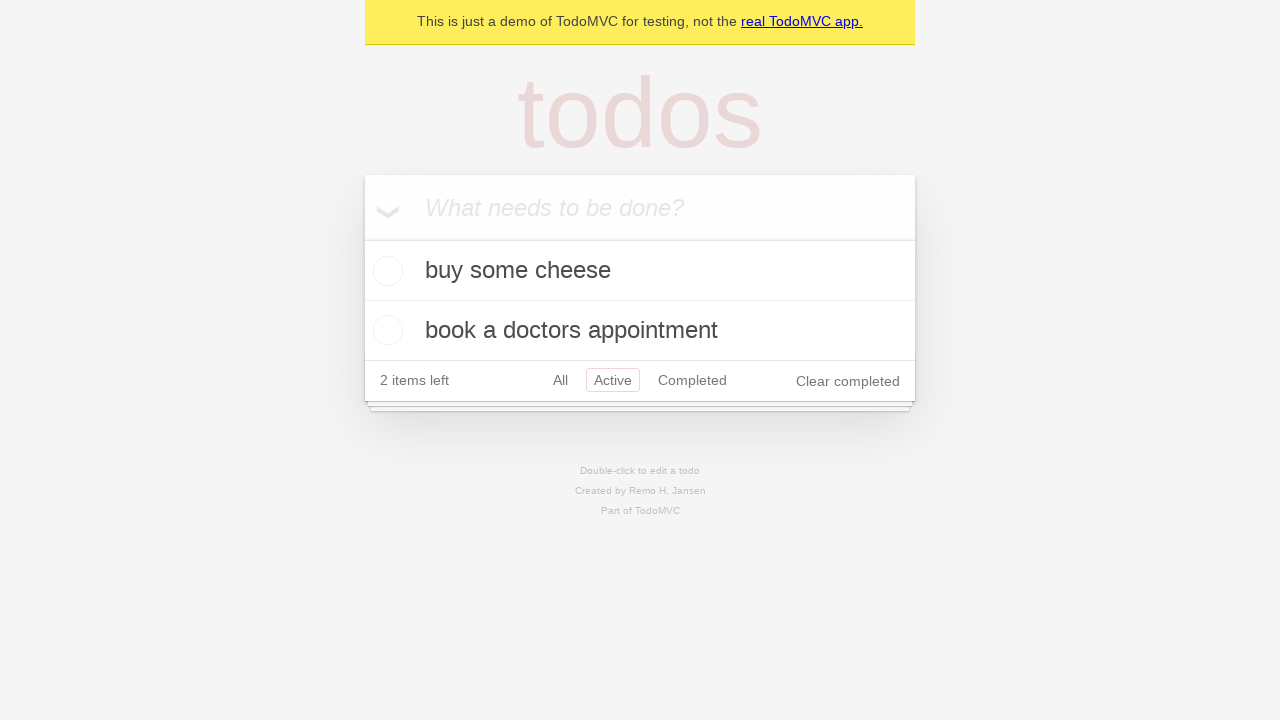

Clicked Completed filter at (692, 380) on internal:role=link[name="Completed"i]
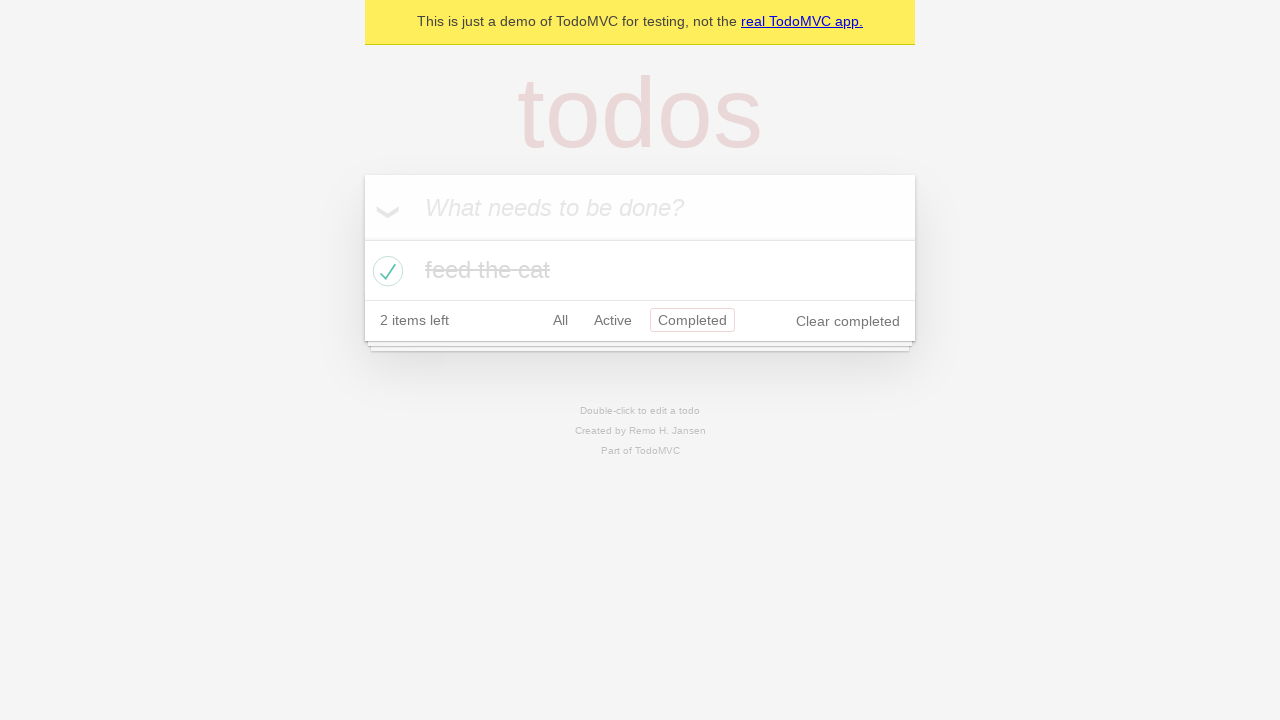

Clicked All filter at (560, 320) on internal:role=link[name="All"i]
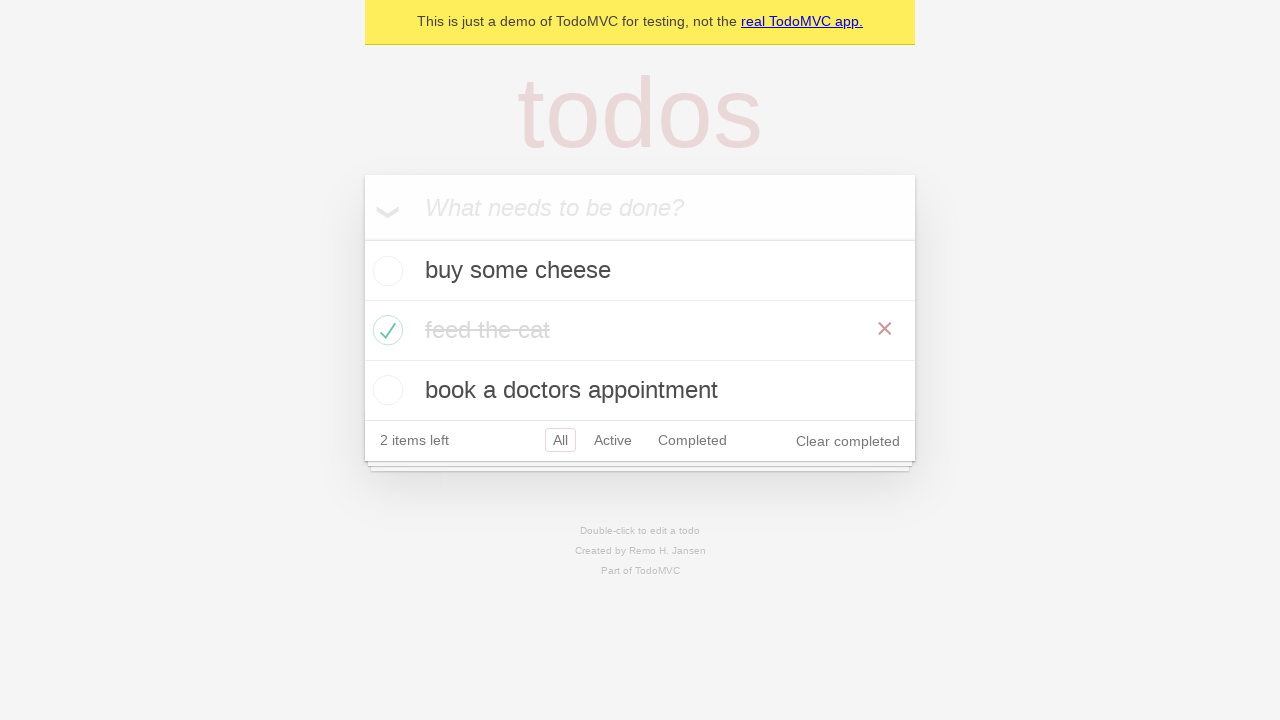

Verified all 3 todos are displayed after navigating filters
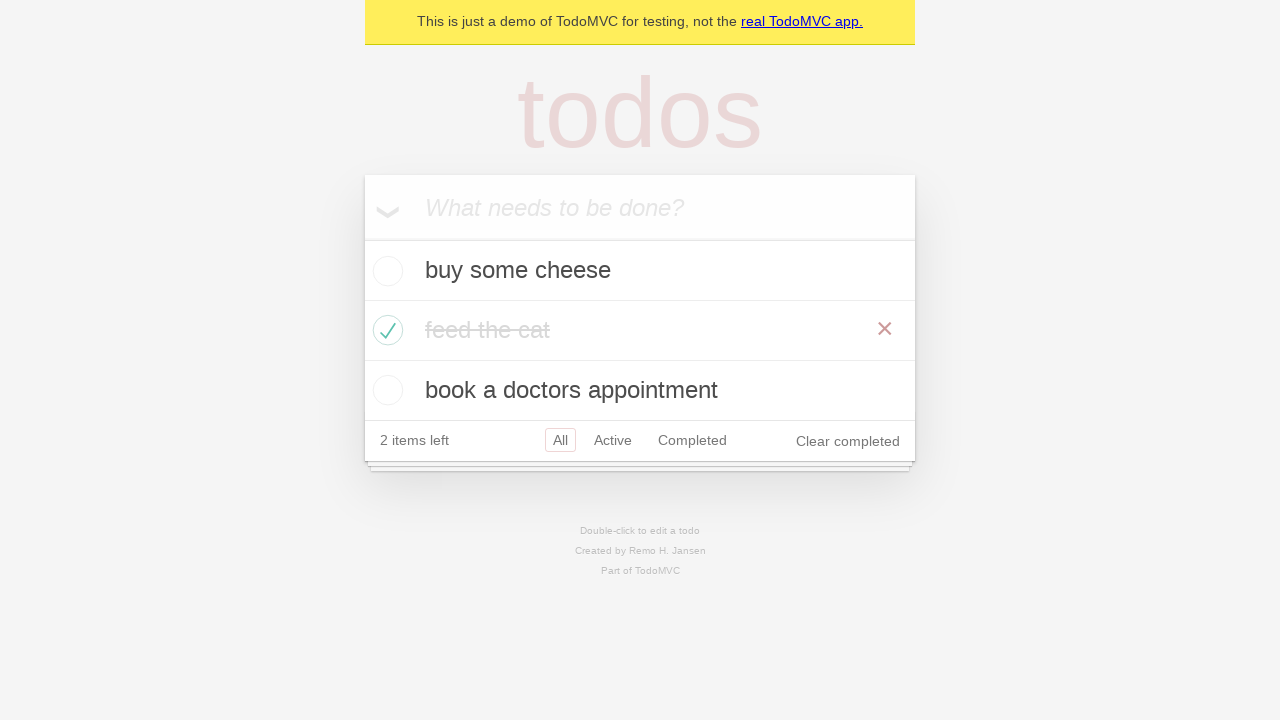

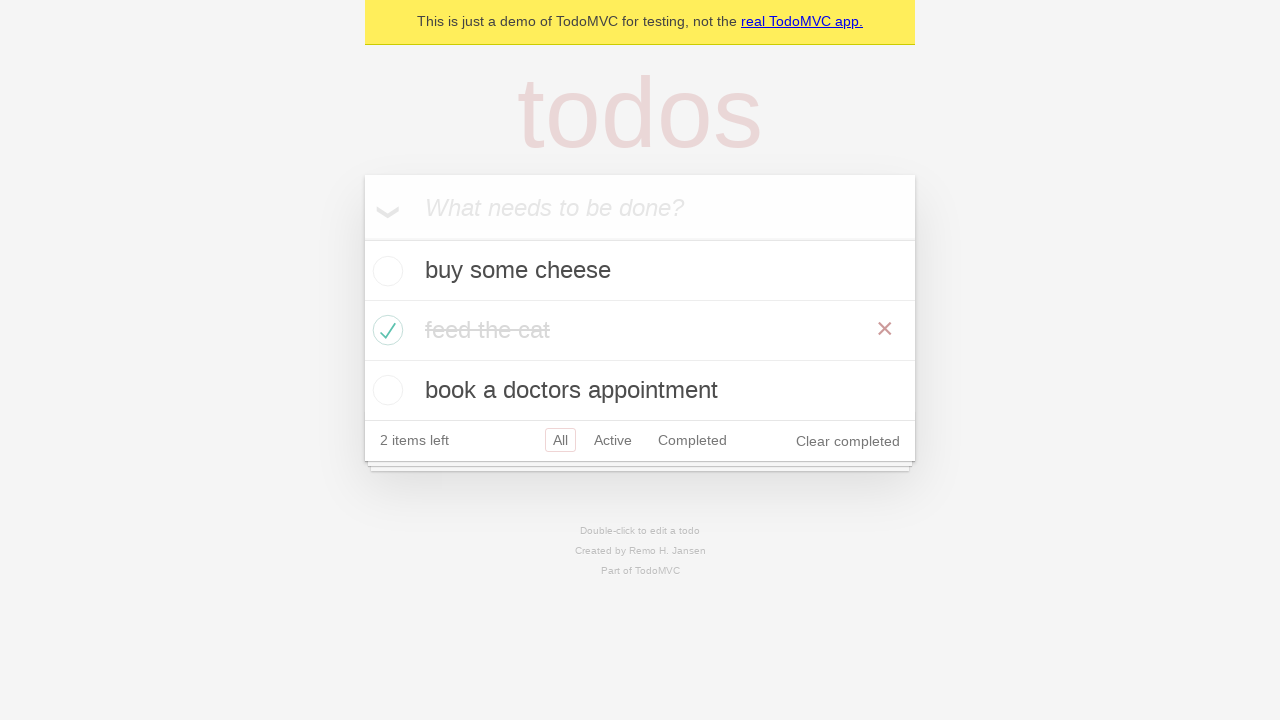